Tests adding a new todo item by typing in the text field and pressing Enter

Starting URL: https://angularjs.org

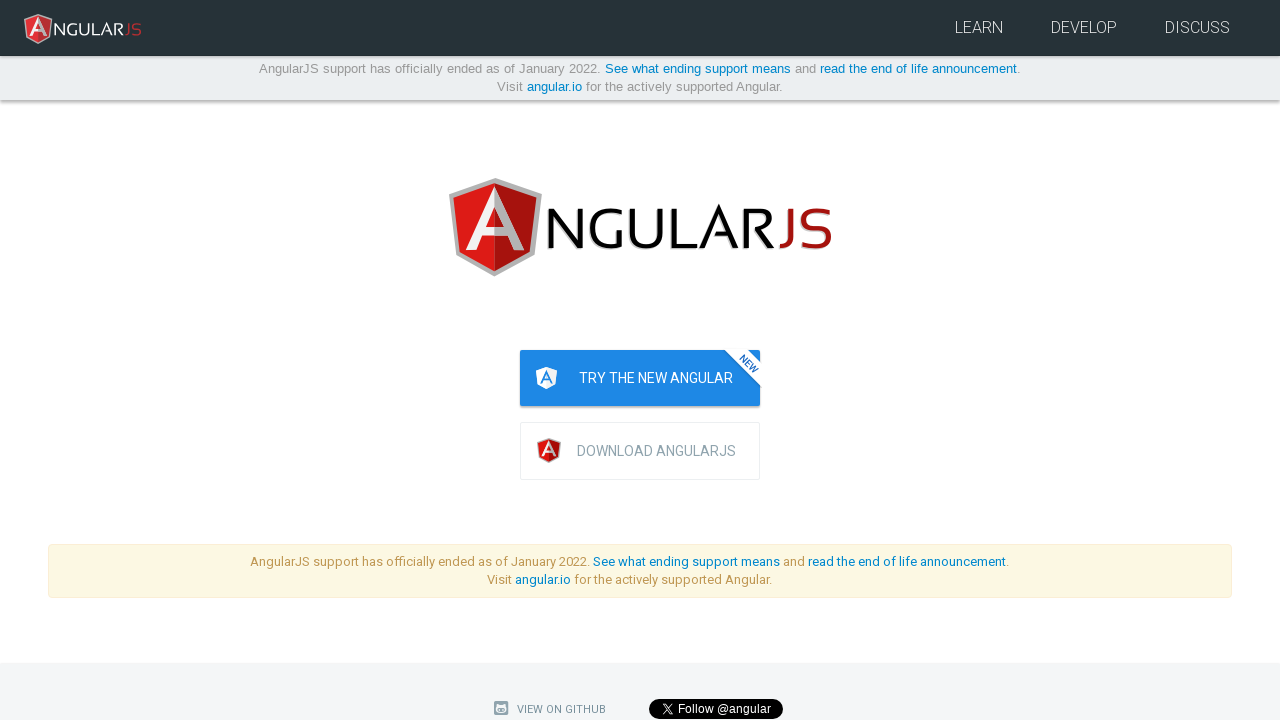

Clicked on todo text input field at (940, 360) on [ng-model="todoList.todoText"]
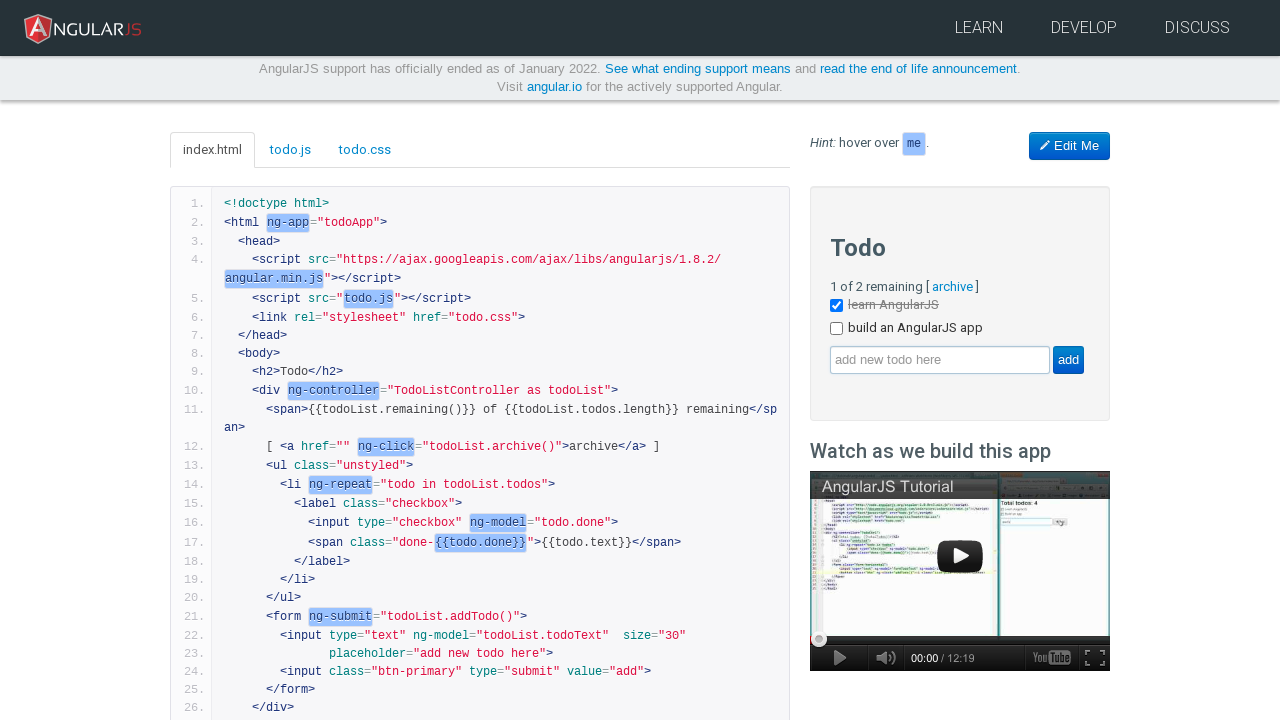

Filled todo input field with 'Write tests!' on [ng-model="todoList.todoText"]
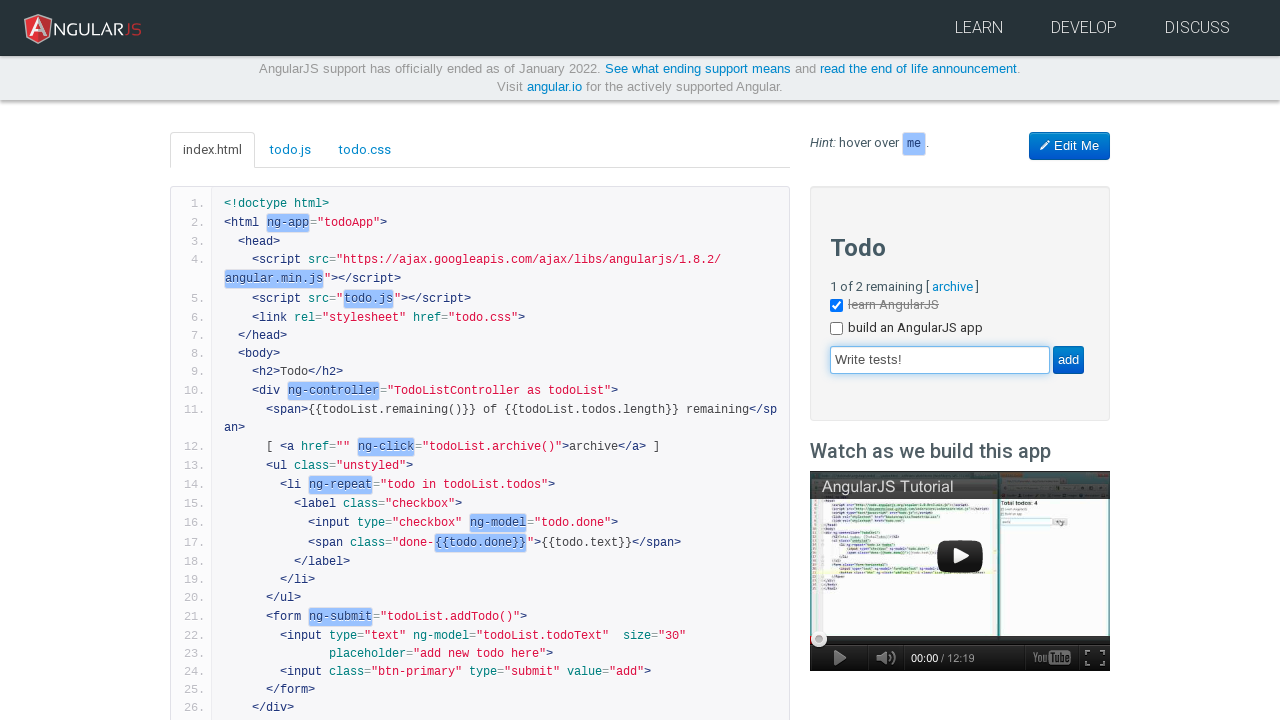

Pressed Enter to submit new todo on [ng-model="todoList.todoText"]
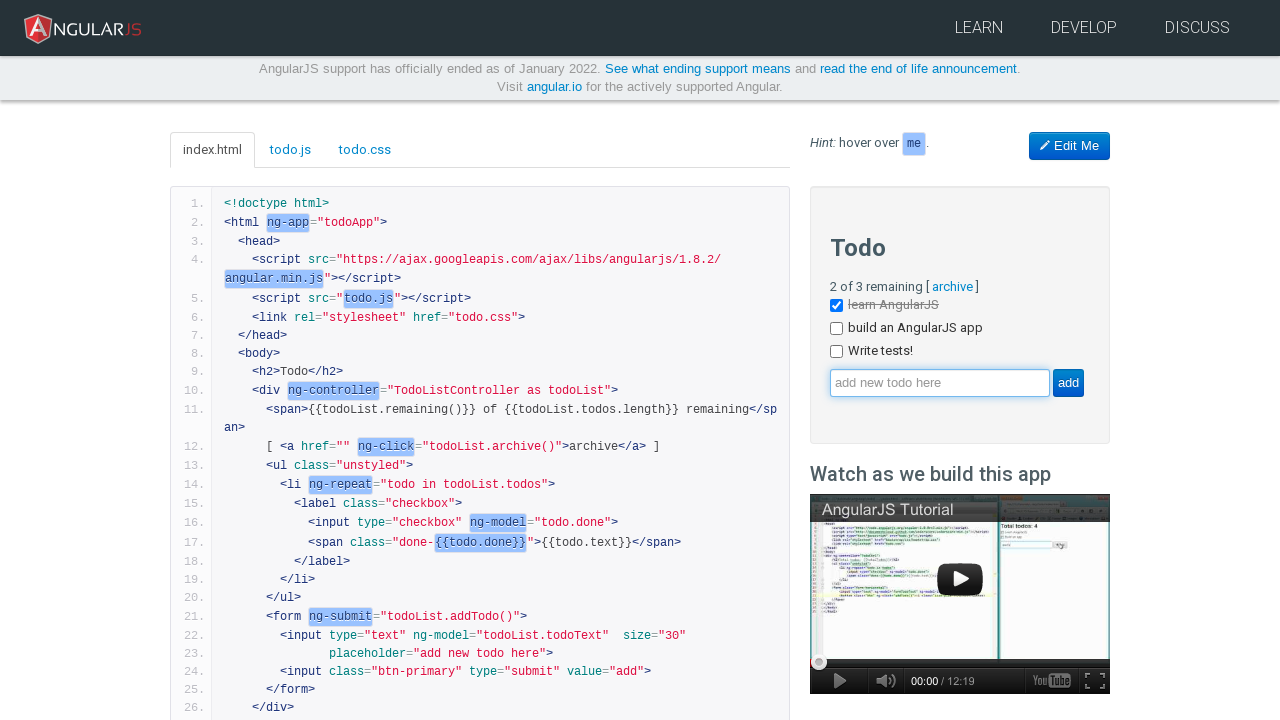

Located the newly added todo item in the list
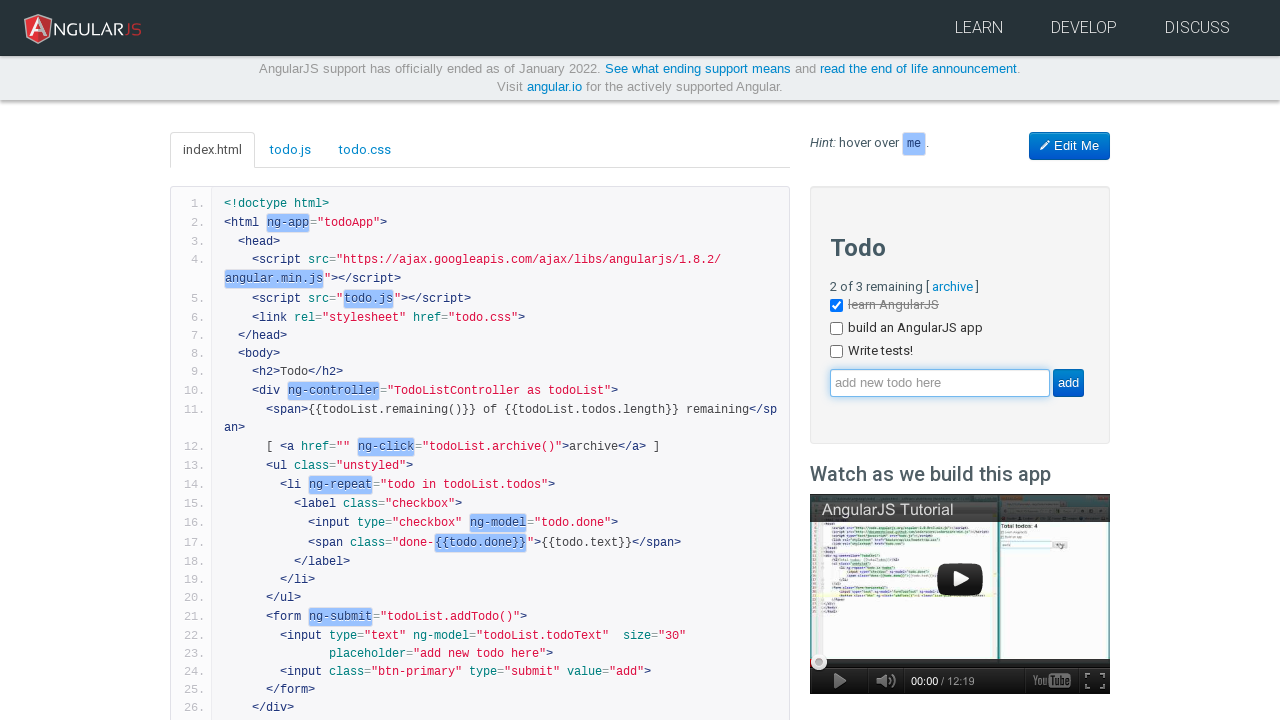

Verified that the new todo 'Write tests!' was added to the list
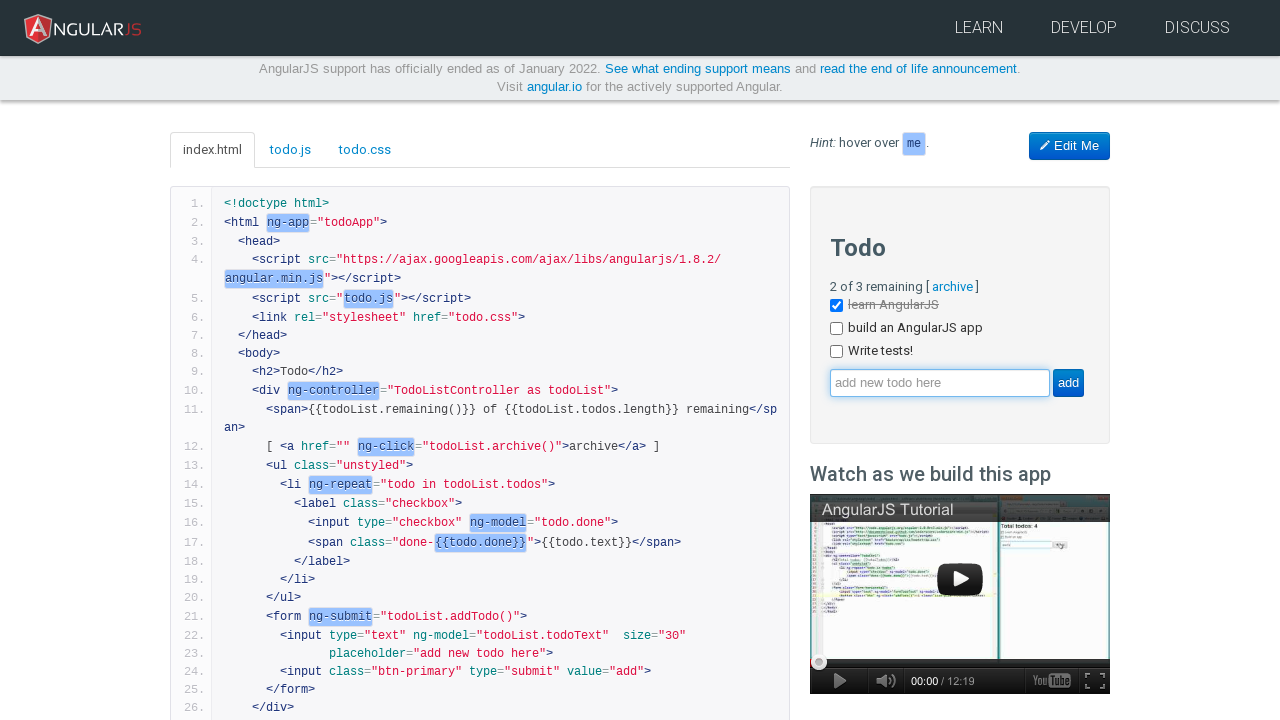

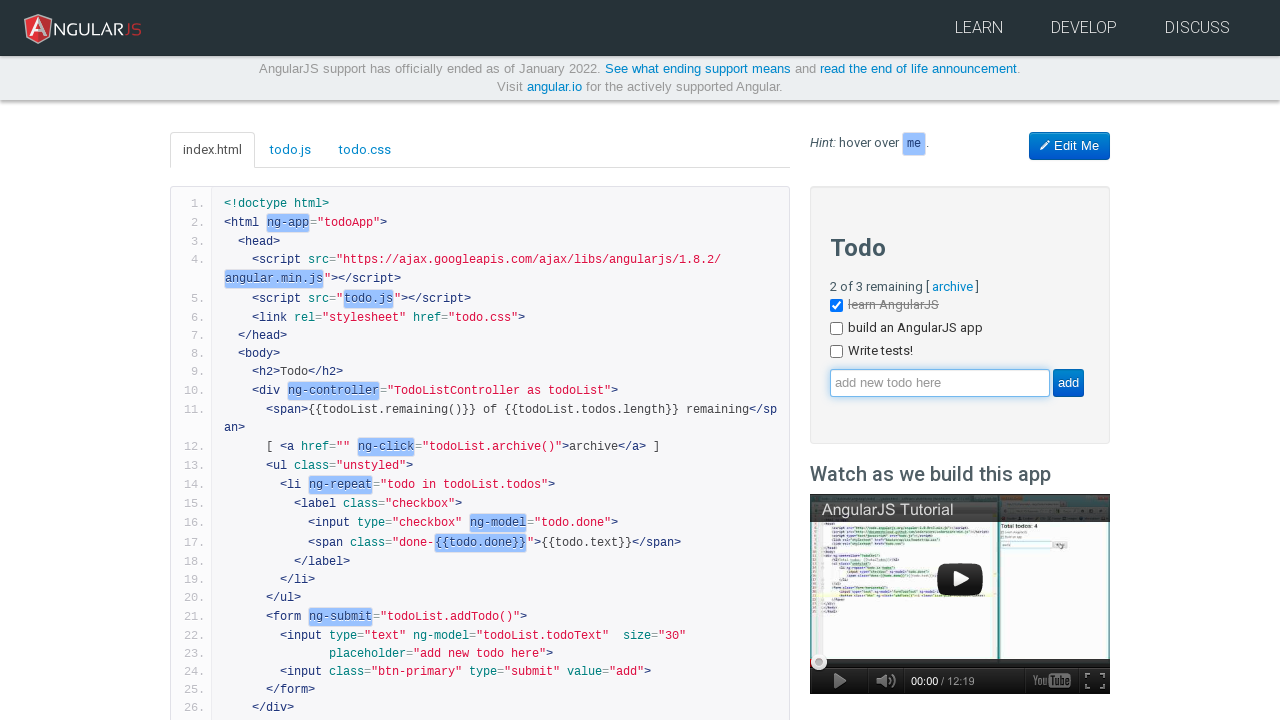